Tests that edits are cancelled when pressing Escape key

Starting URL: https://demo.playwright.dev/todomvc

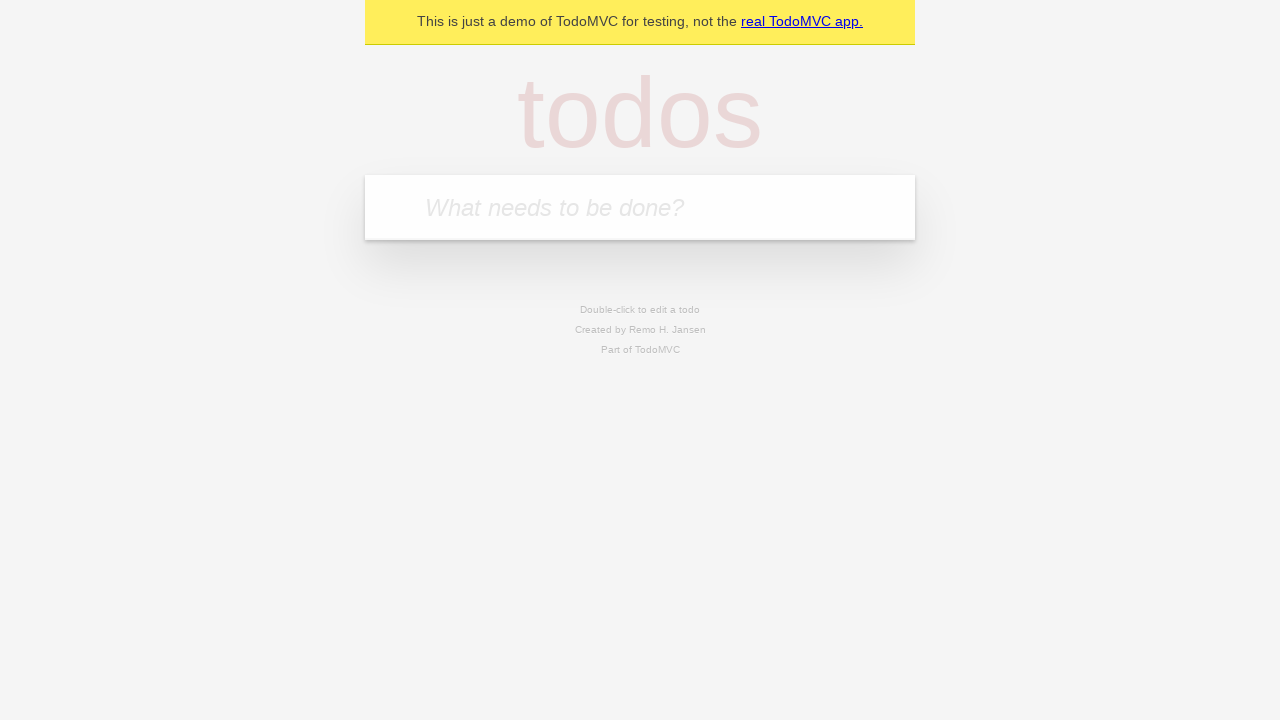

Filled todo input with 'buy some cheese' on internal:attr=[placeholder="What needs to be done?"i]
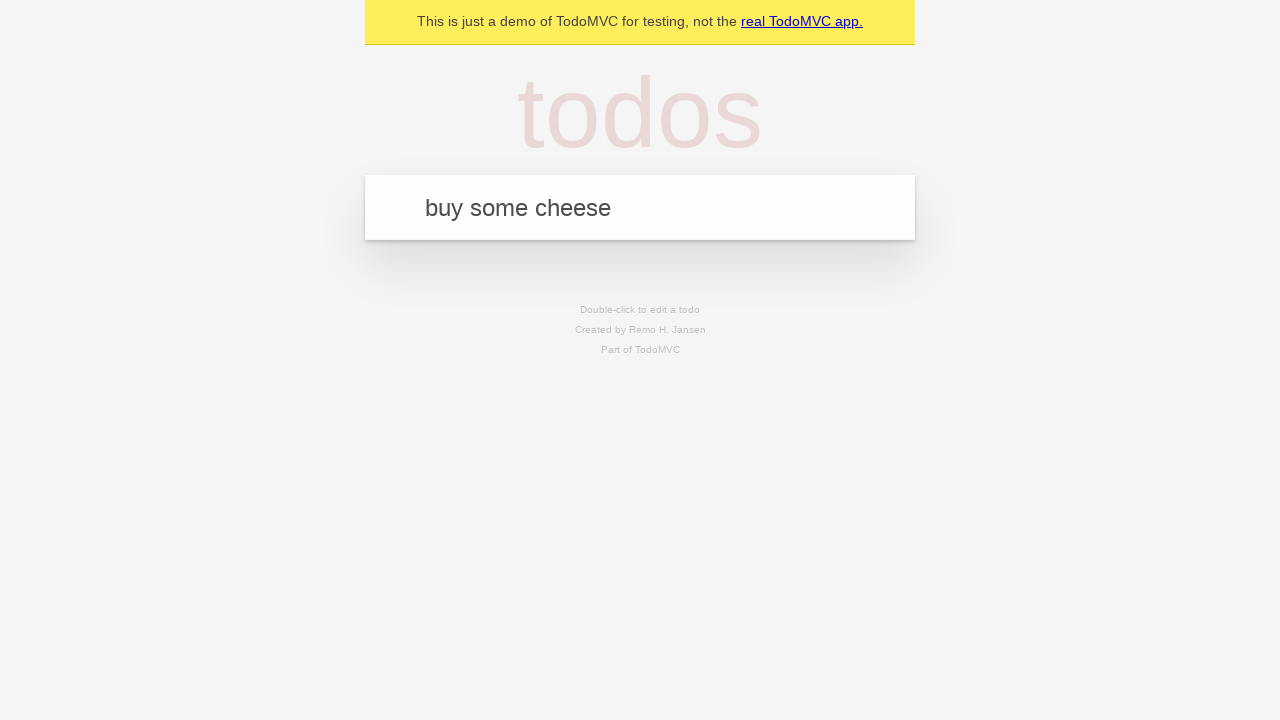

Pressed Enter to create first todo on internal:attr=[placeholder="What needs to be done?"i]
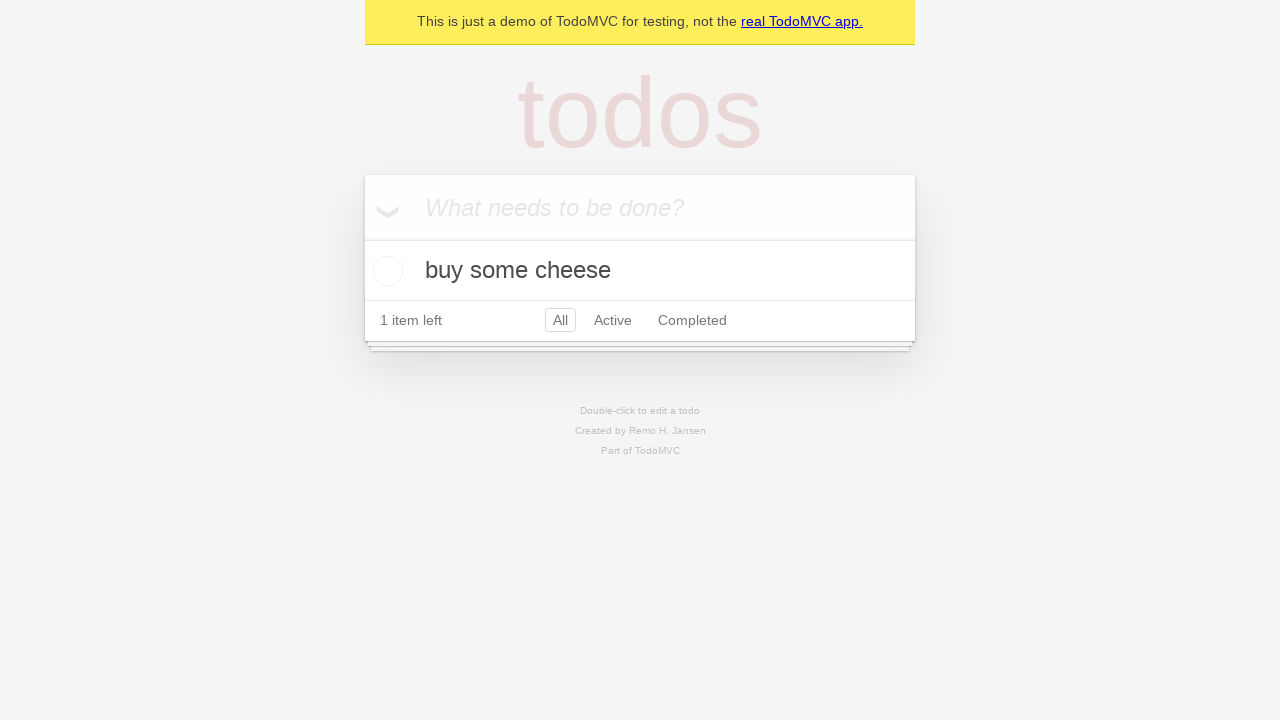

Filled todo input with 'feed the cat' on internal:attr=[placeholder="What needs to be done?"i]
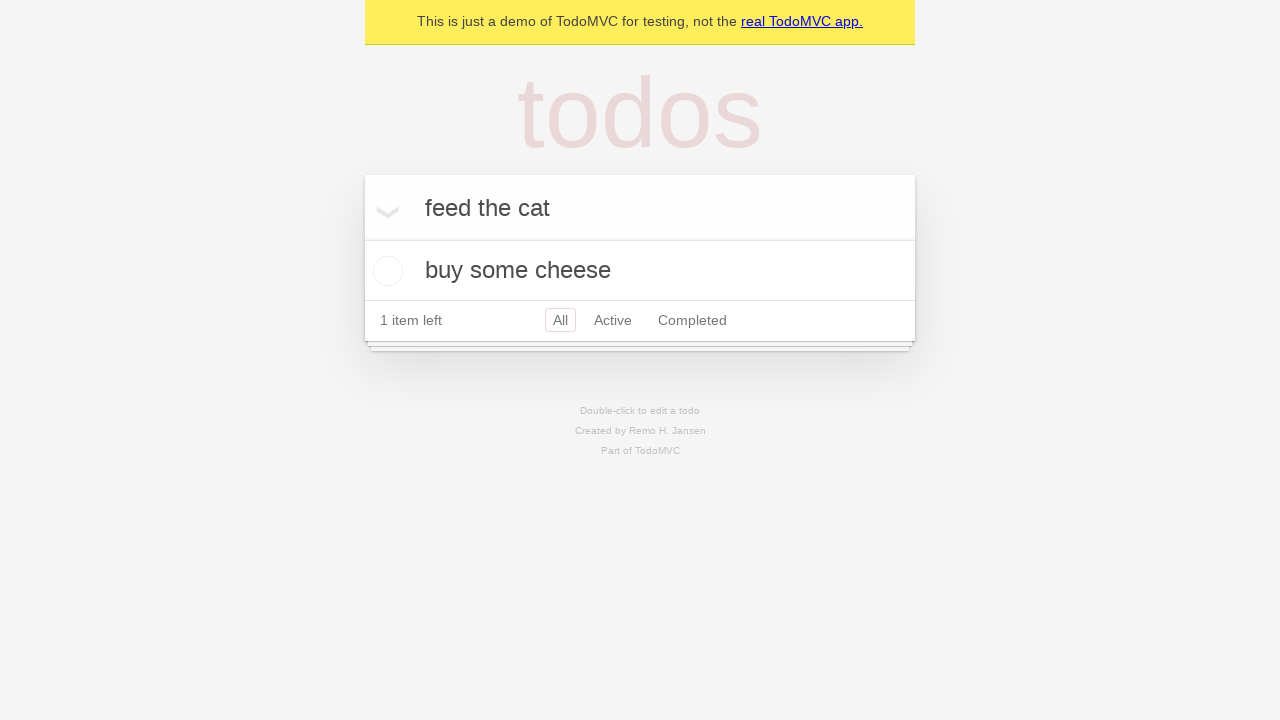

Pressed Enter to create second todo on internal:attr=[placeholder="What needs to be done?"i]
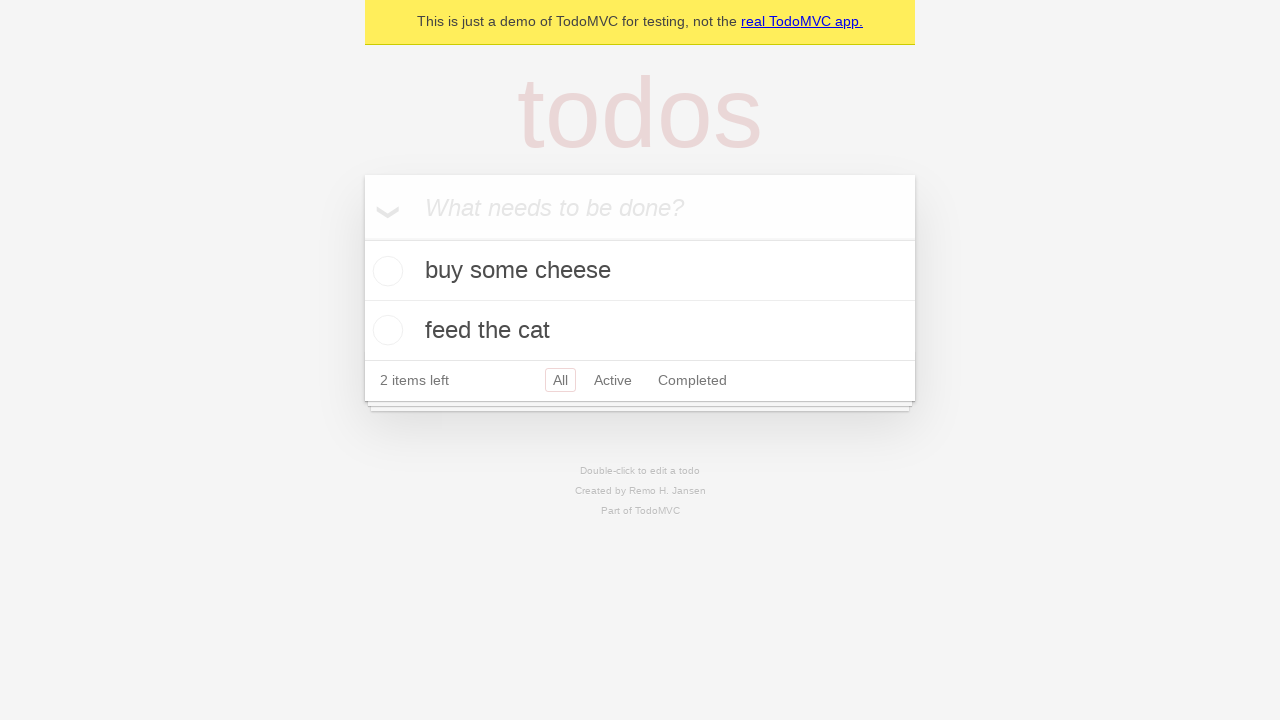

Filled todo input with 'book a doctors appointment' on internal:attr=[placeholder="What needs to be done?"i]
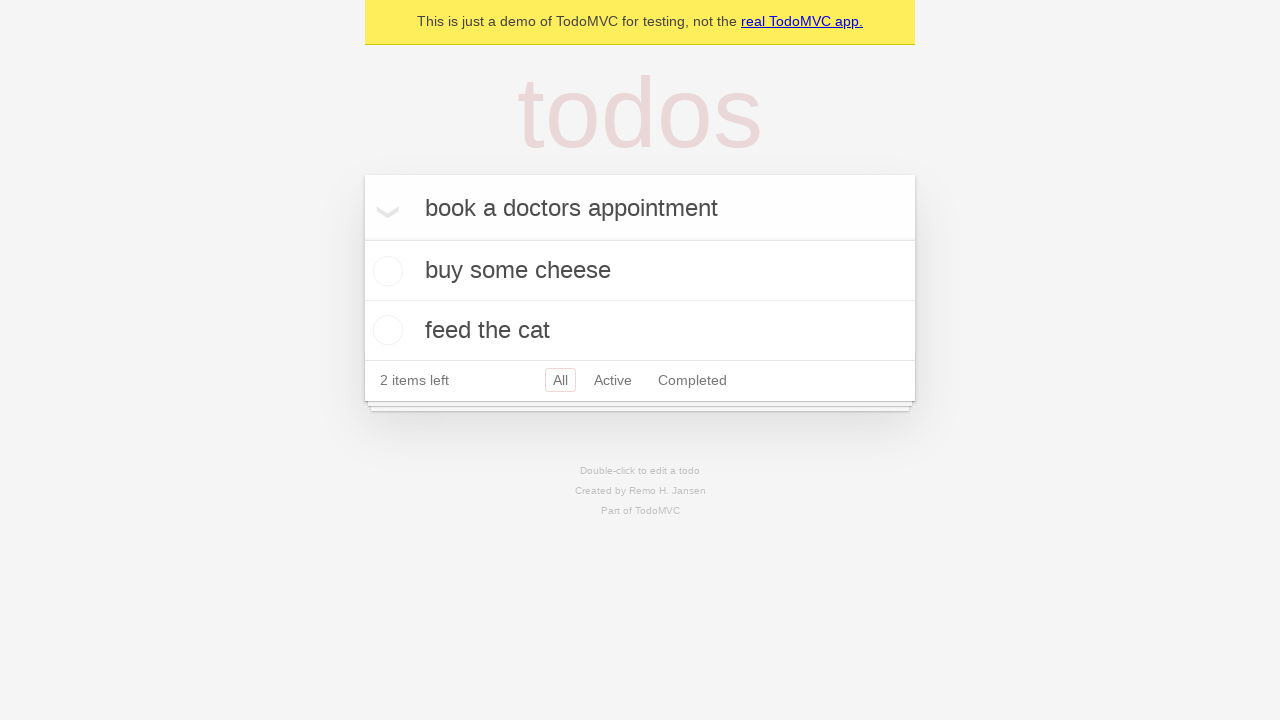

Pressed Enter to create third todo on internal:attr=[placeholder="What needs to be done?"i]
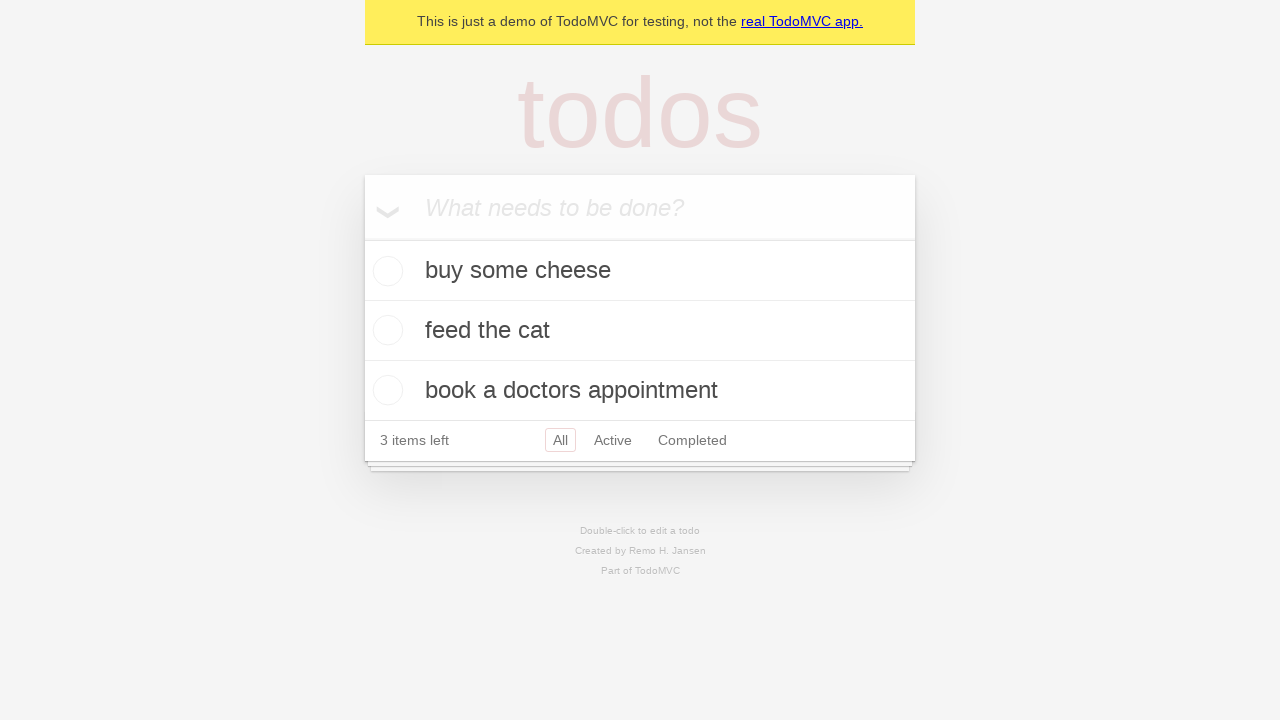

Double-clicked second todo to enter edit mode at (640, 331) on [data-testid='todo-item'] >> nth=1
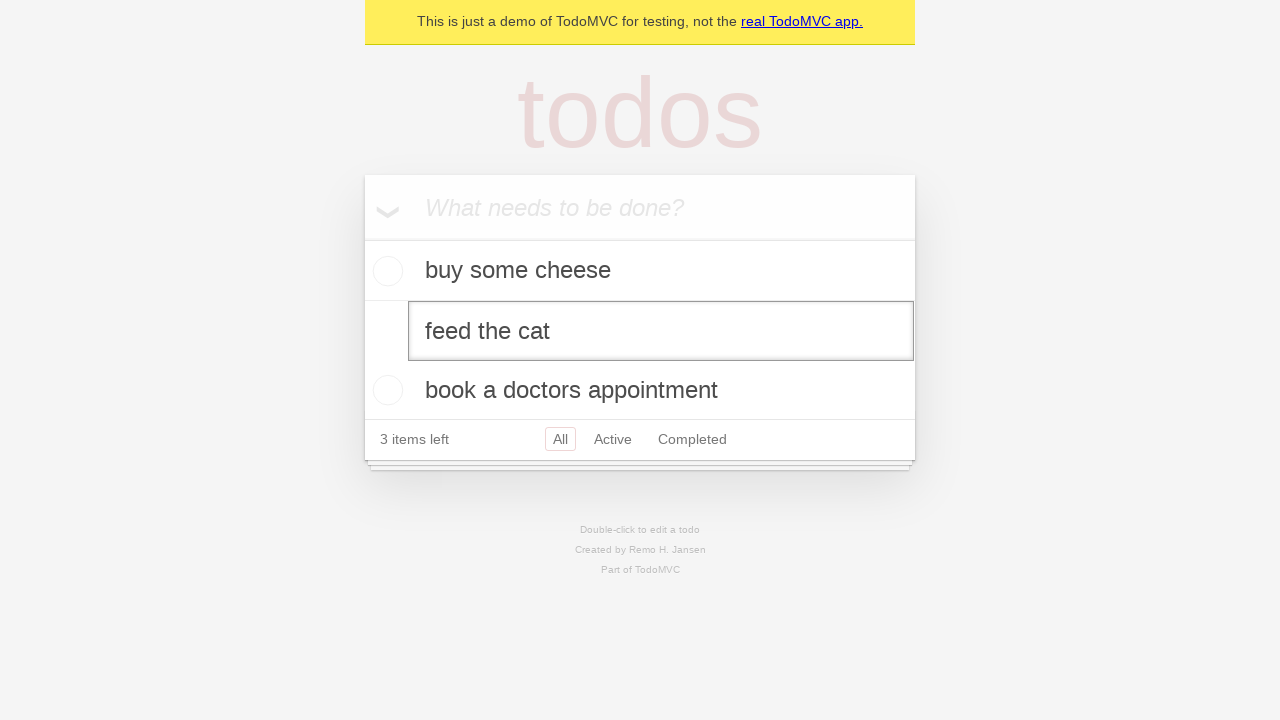

Filled edit field with 'buy some sausages' on [data-testid='todo-item'] >> nth=1 >> internal:role=textbox[name="Edit"i]
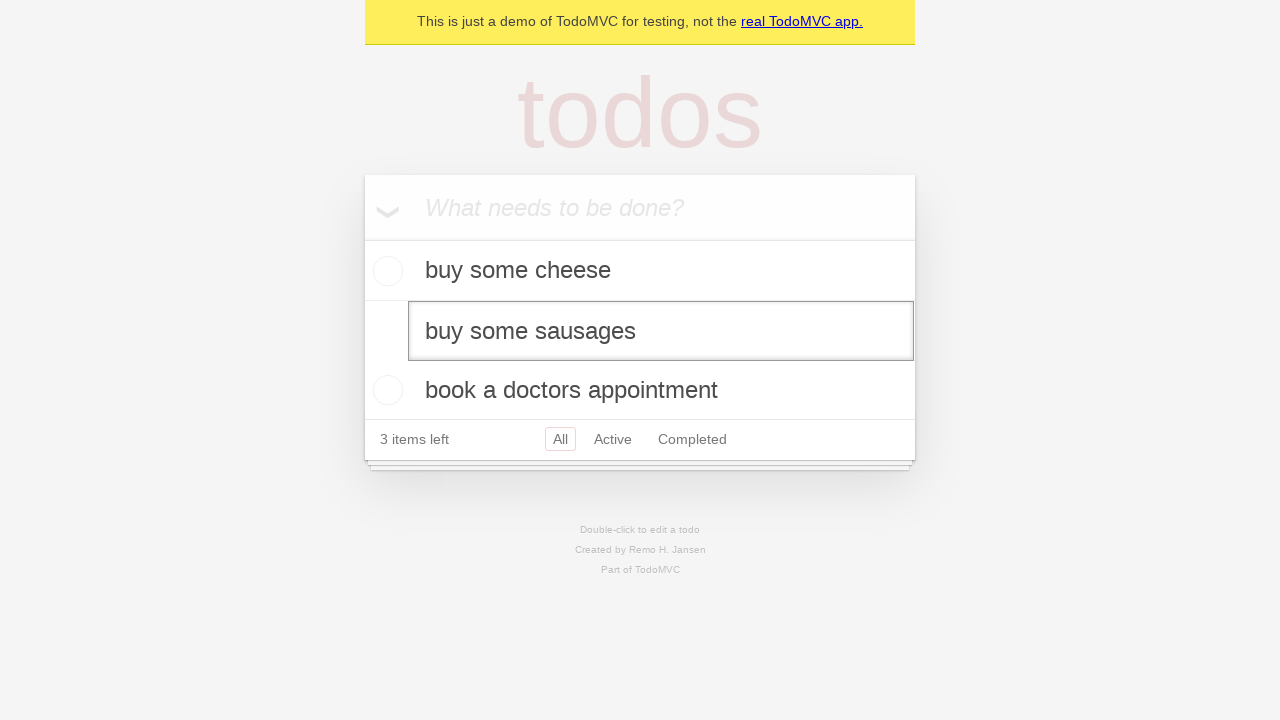

Pressed Escape to cancel edit and revert todo text on [data-testid='todo-item'] >> nth=1 >> internal:role=textbox[name="Edit"i]
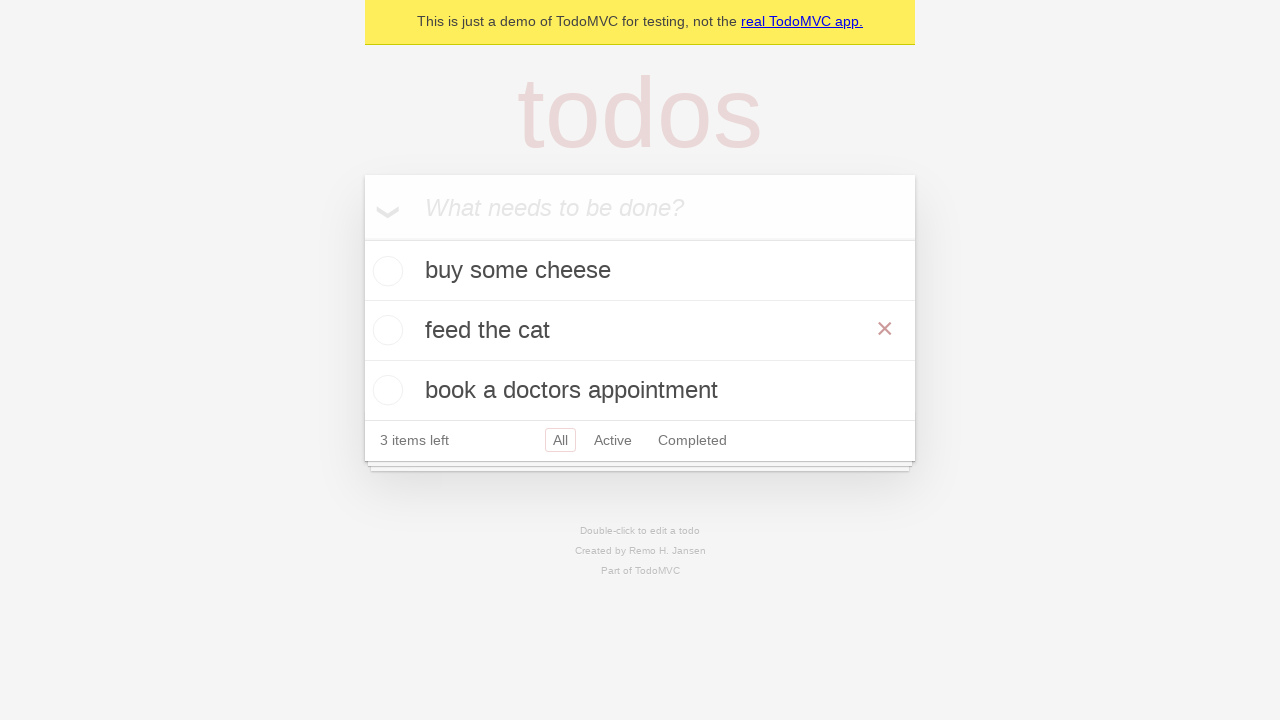

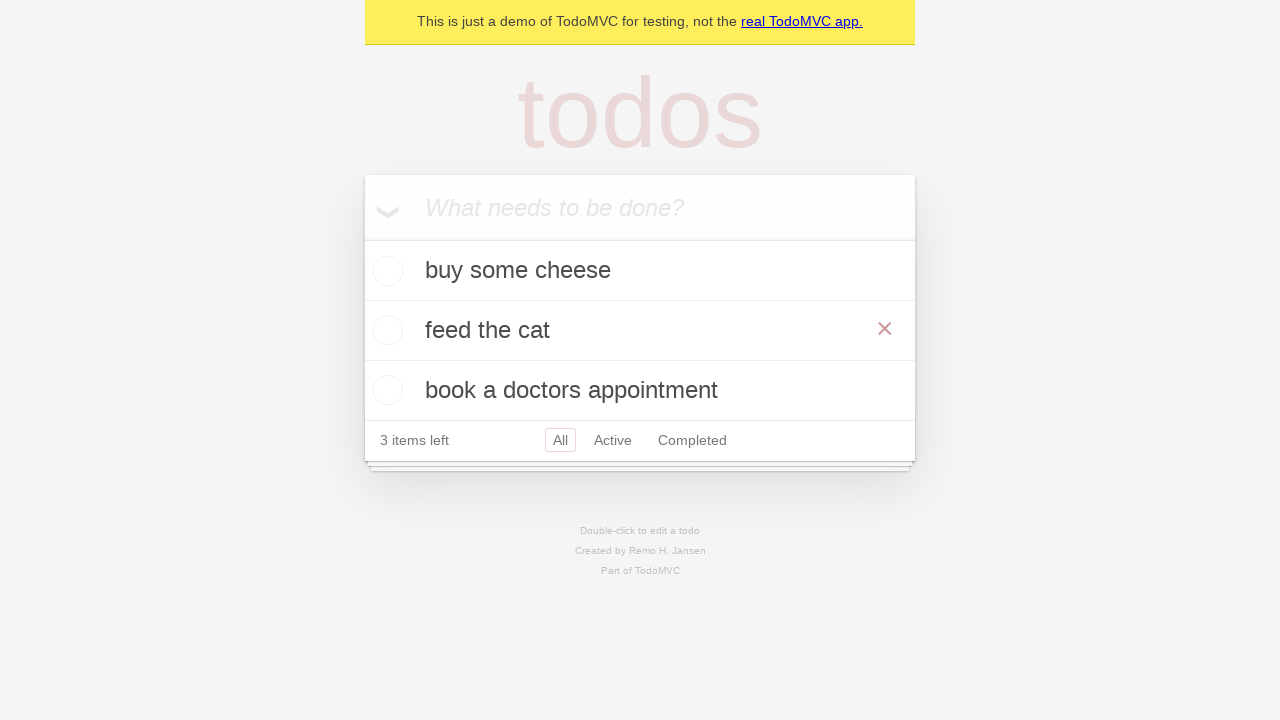